Tests mouse hover interaction by moving to the Pricing link element with an offset of -100 pixels on the x-axis

Starting URL: https://www.actitime.com/

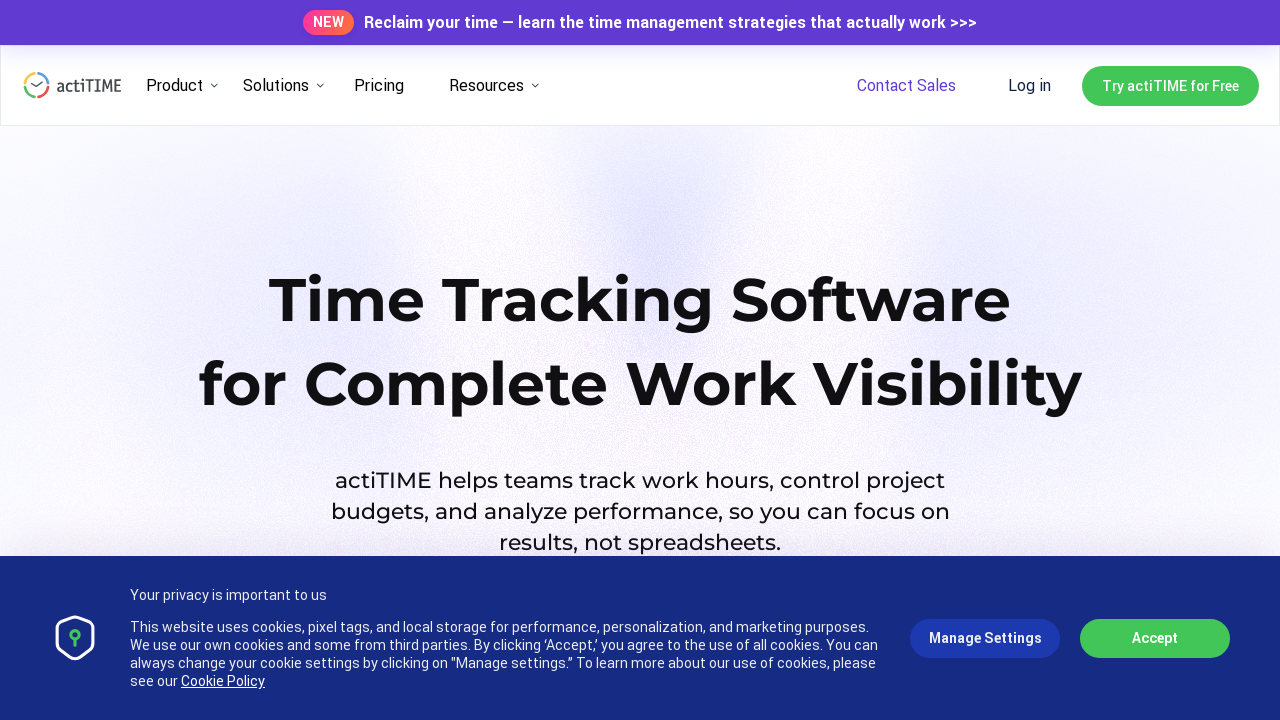

Located Pricing link element
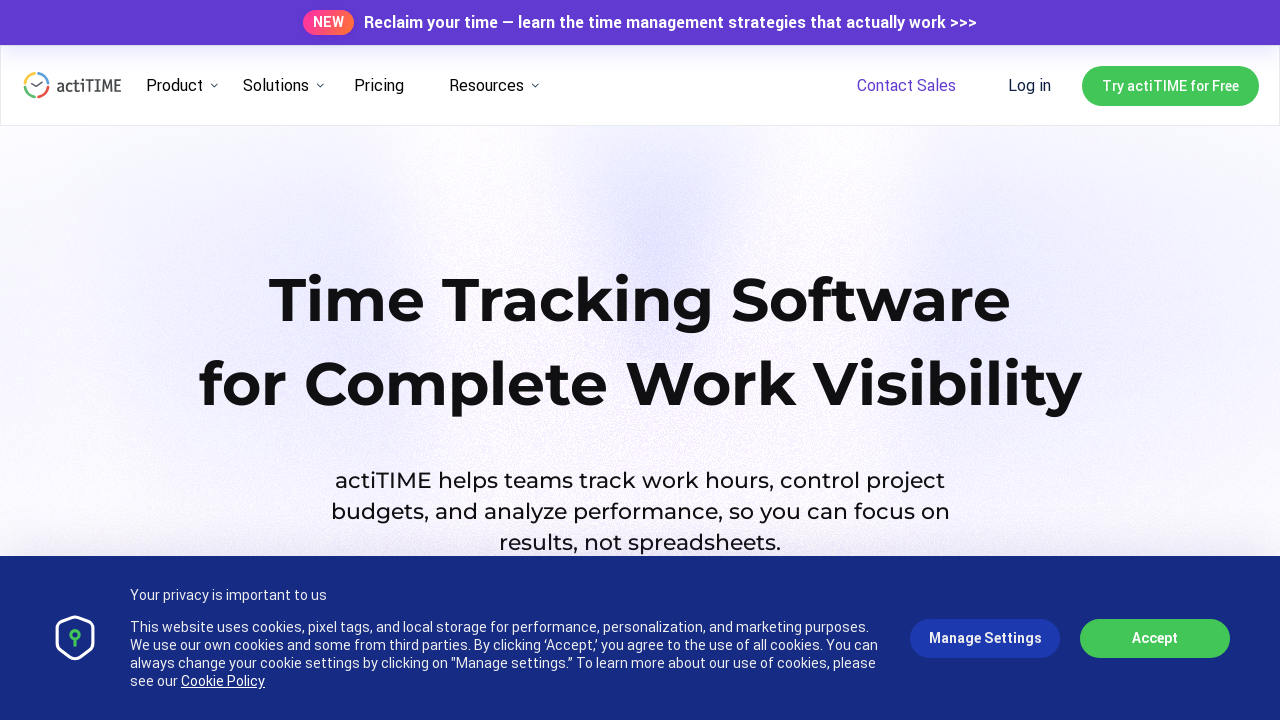

Retrieved bounding box of Pricing link
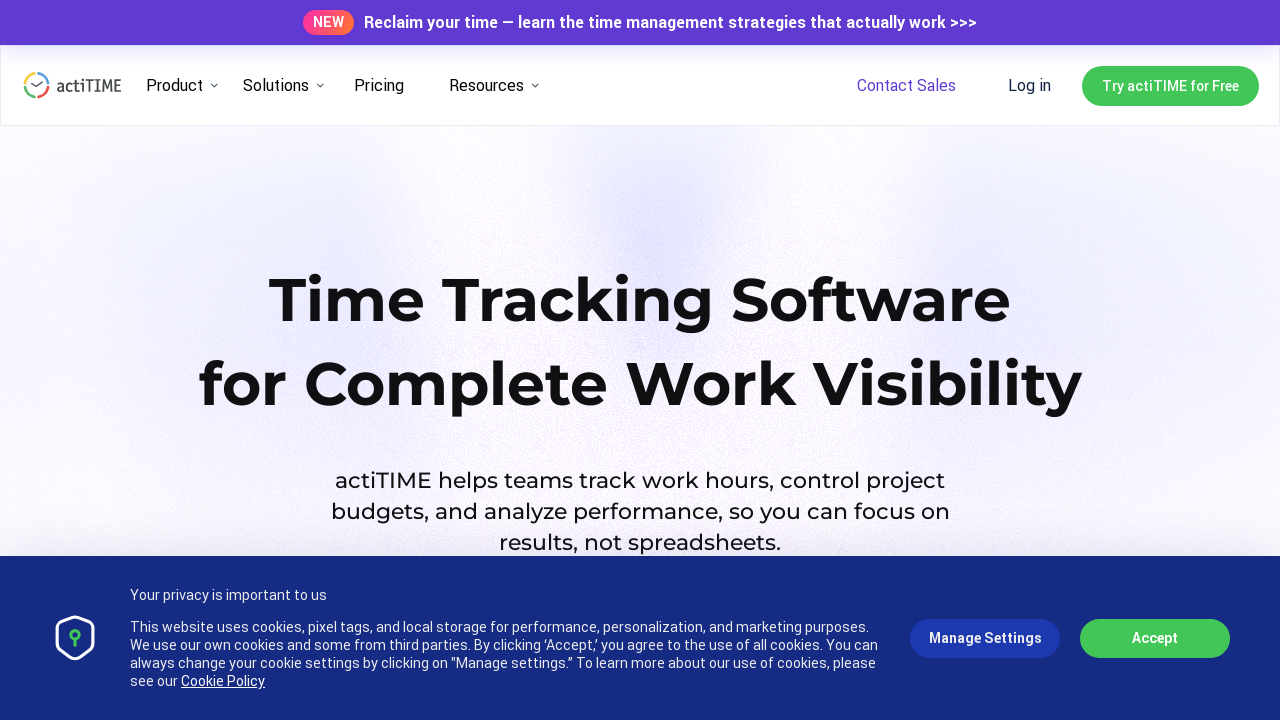

Hovered over Pricing link with -100 pixel x-axis offset at (279, 86)
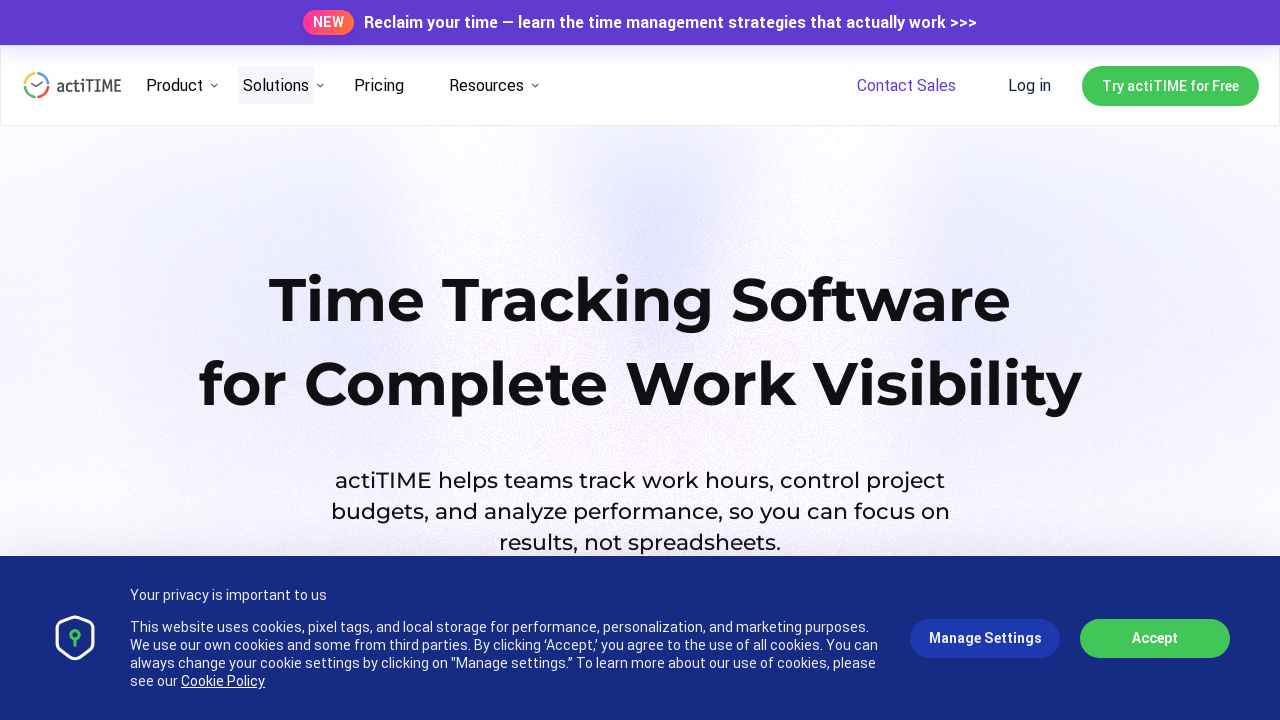

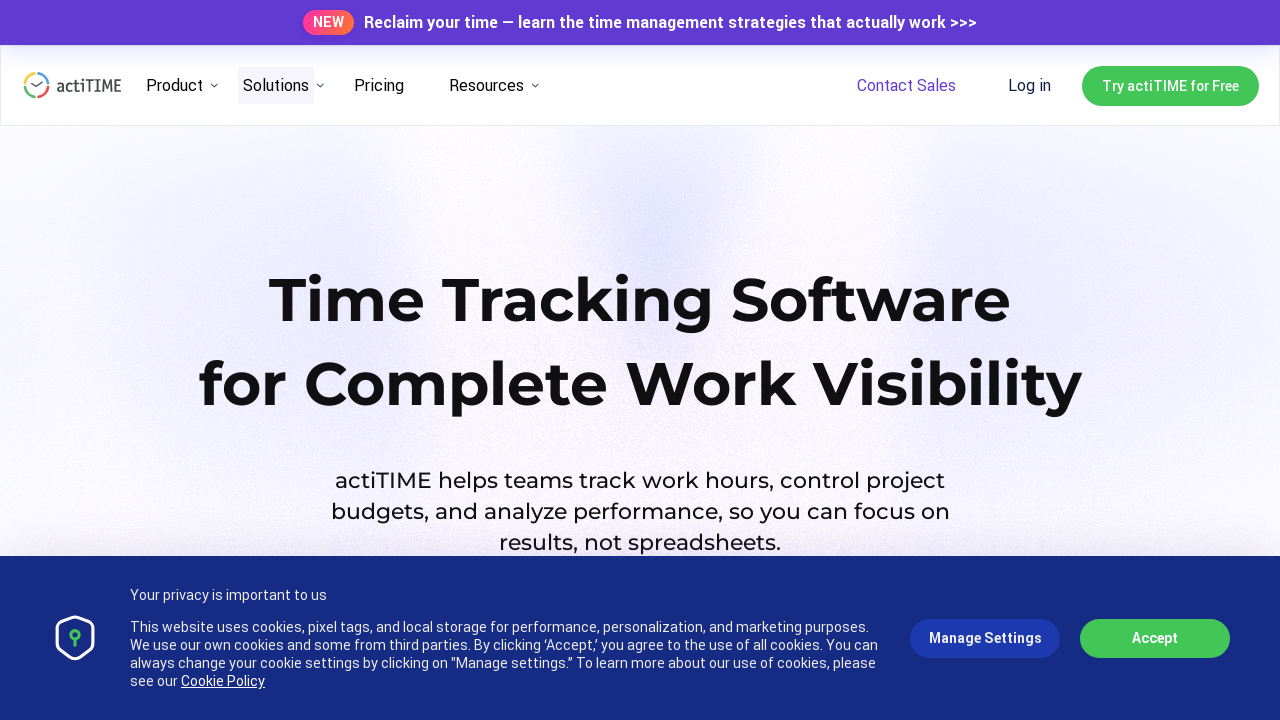